Checks whether the Login button is visible and clickable on the GUVI homepage

Starting URL: https://www.guvi.in

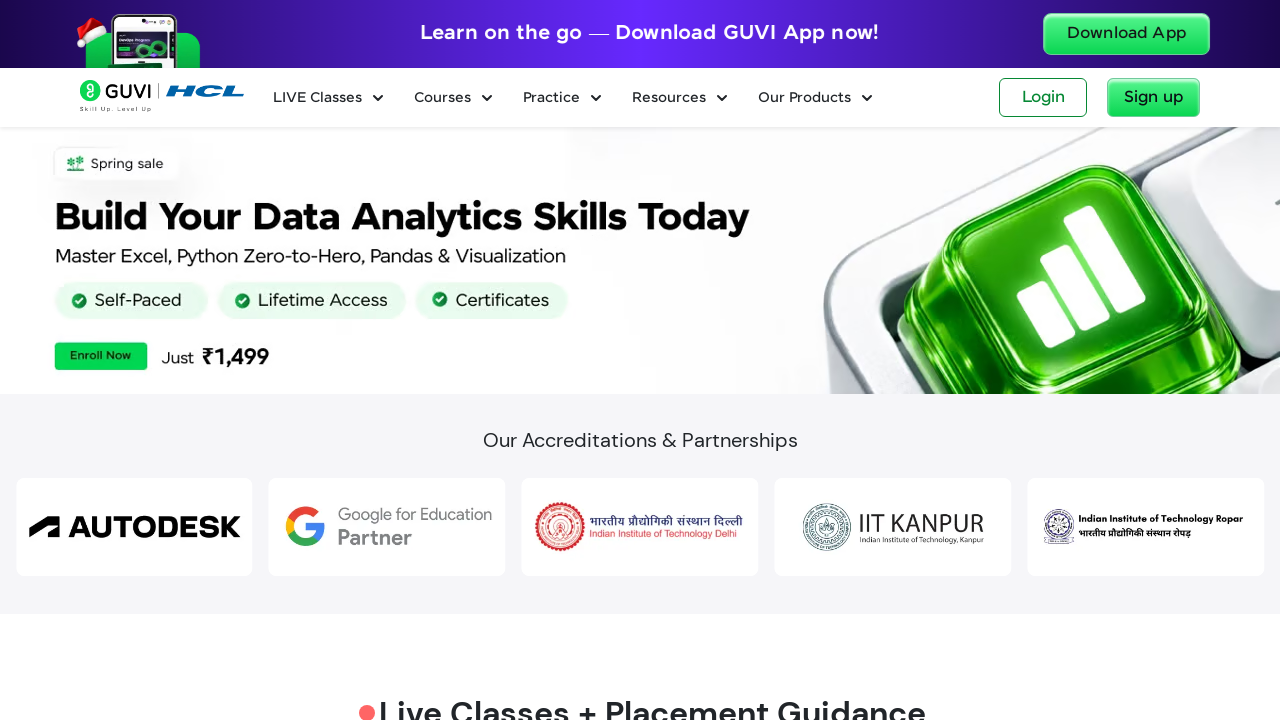

Page loaded with domcontentloaded state
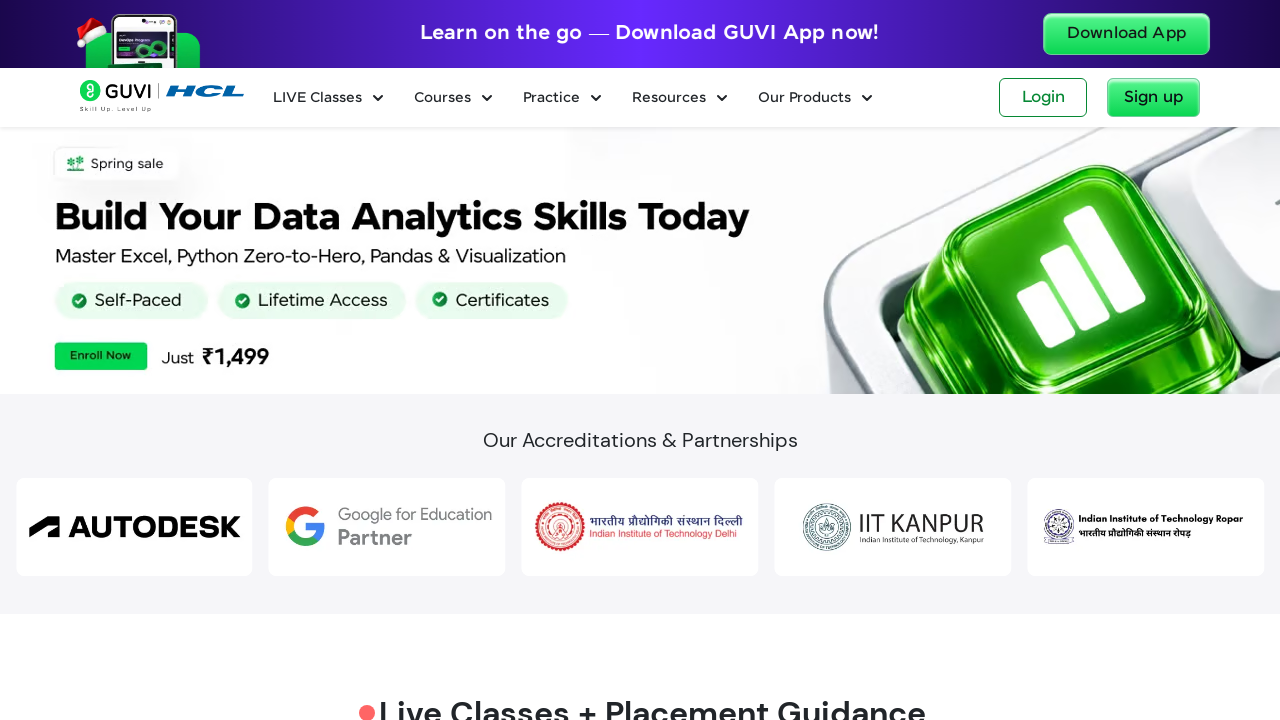

Located the Login button on the page
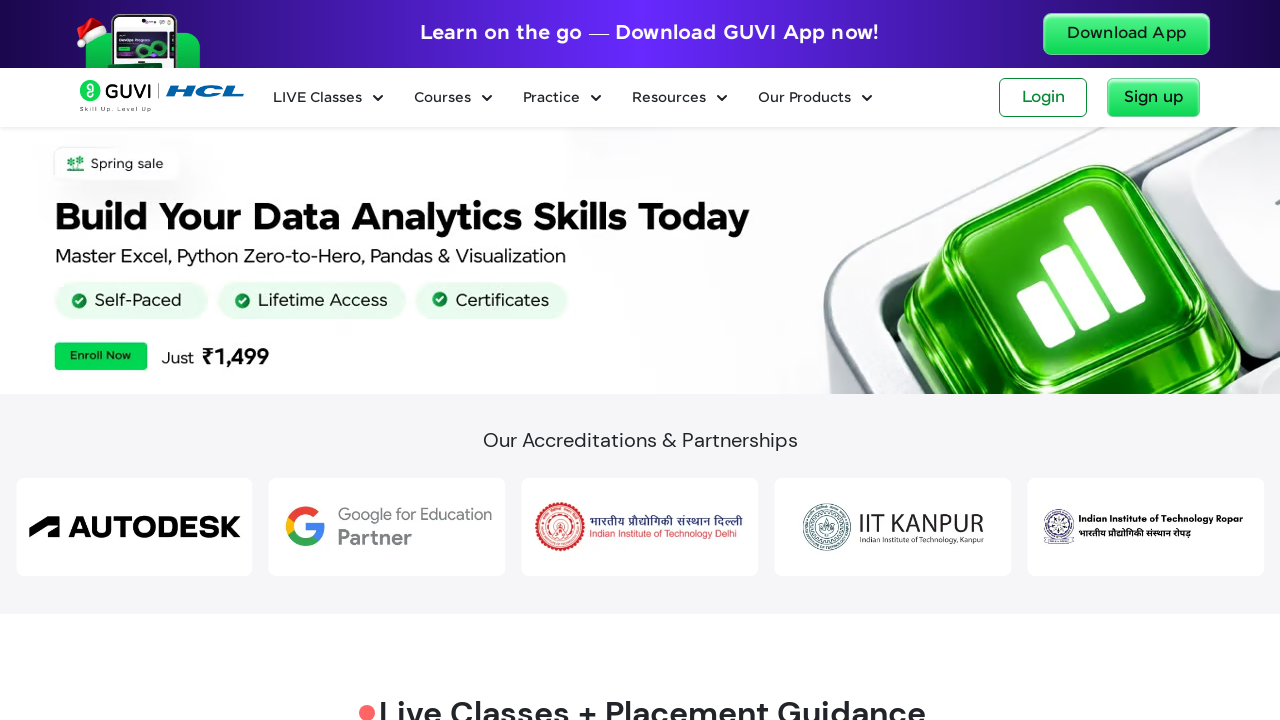

Login button is now visible
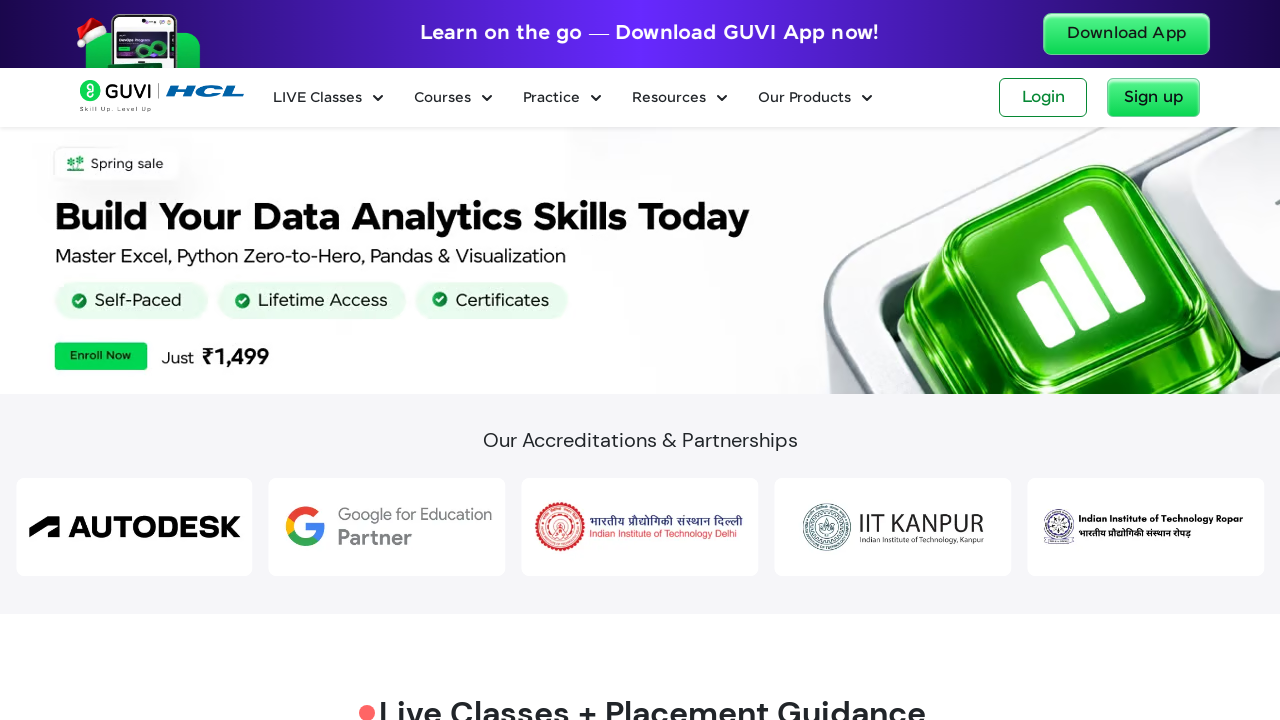

Verified that Login button is enabled and clickable
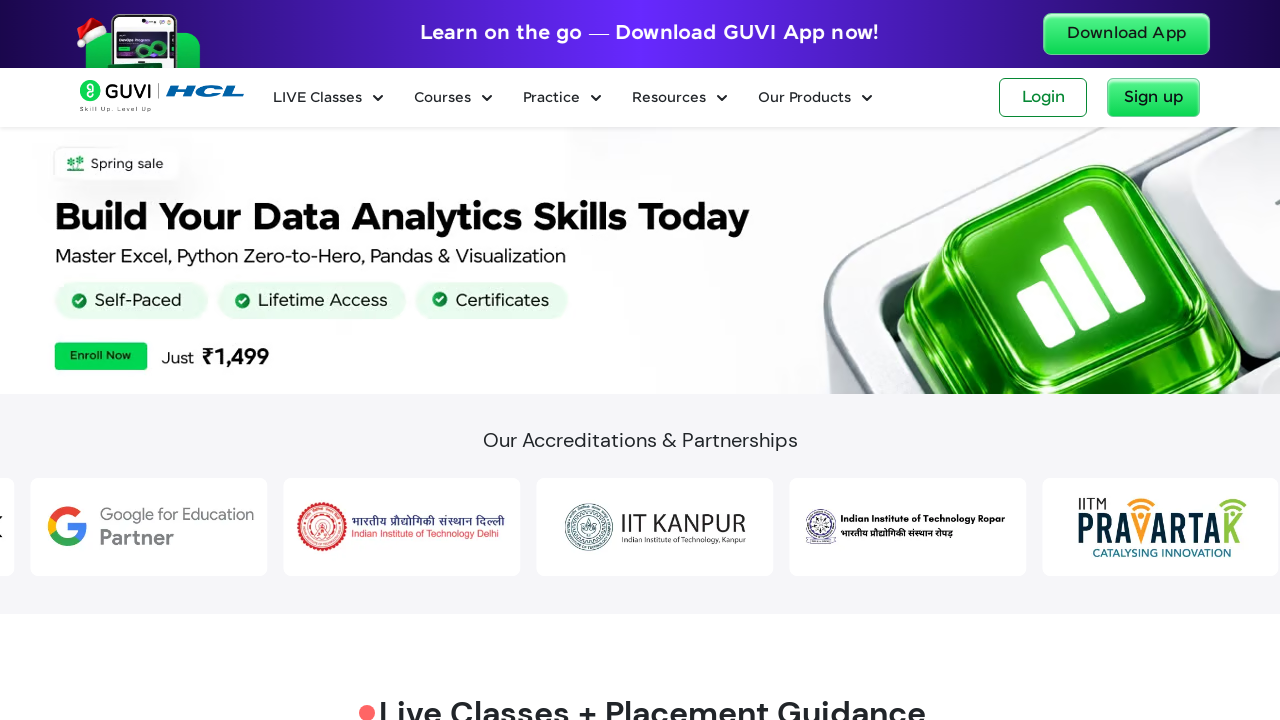

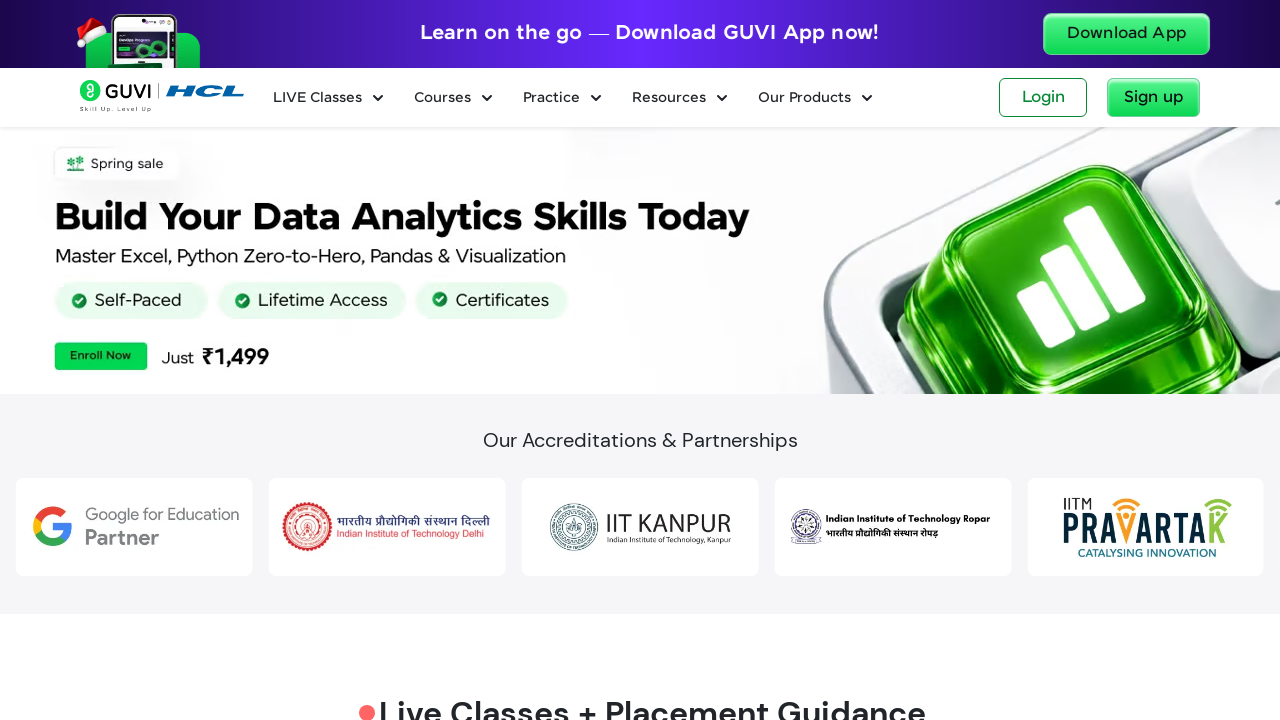